Tests the footer email subscription feature with a valid email address and verifies the success message

Starting URL: https://ecommerce.sebs.asia/

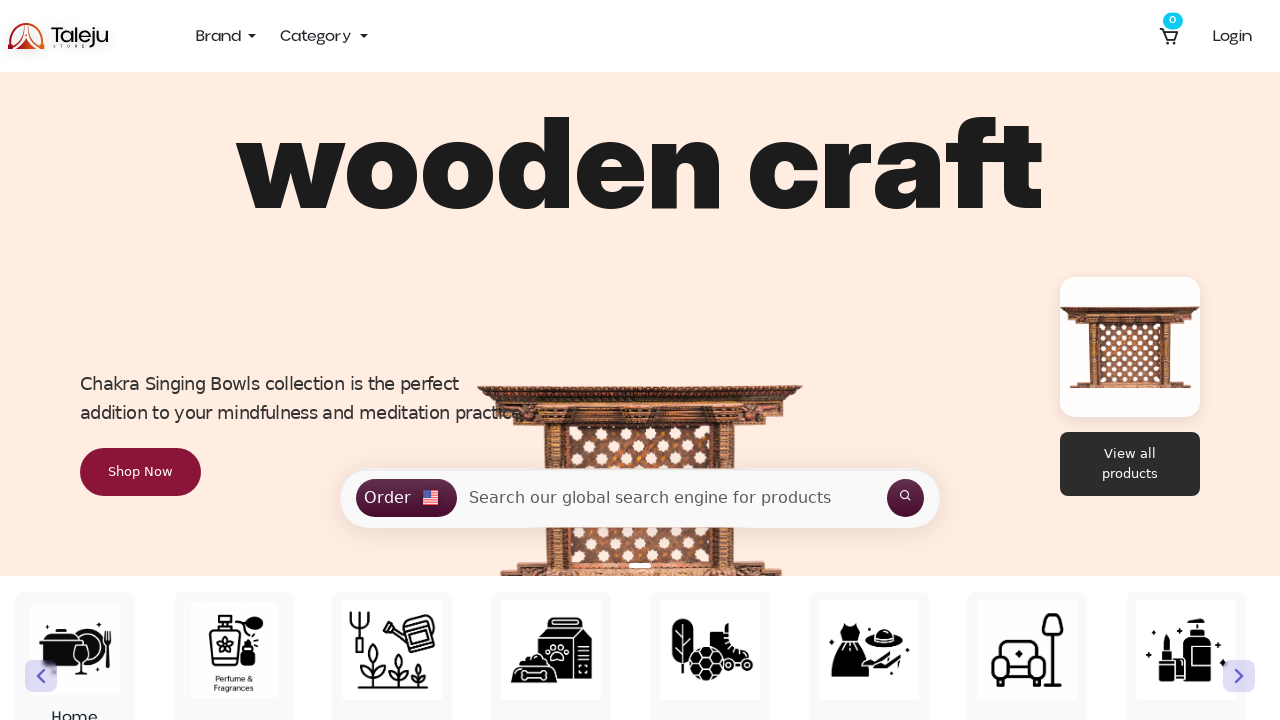

Scrolled down to footer area
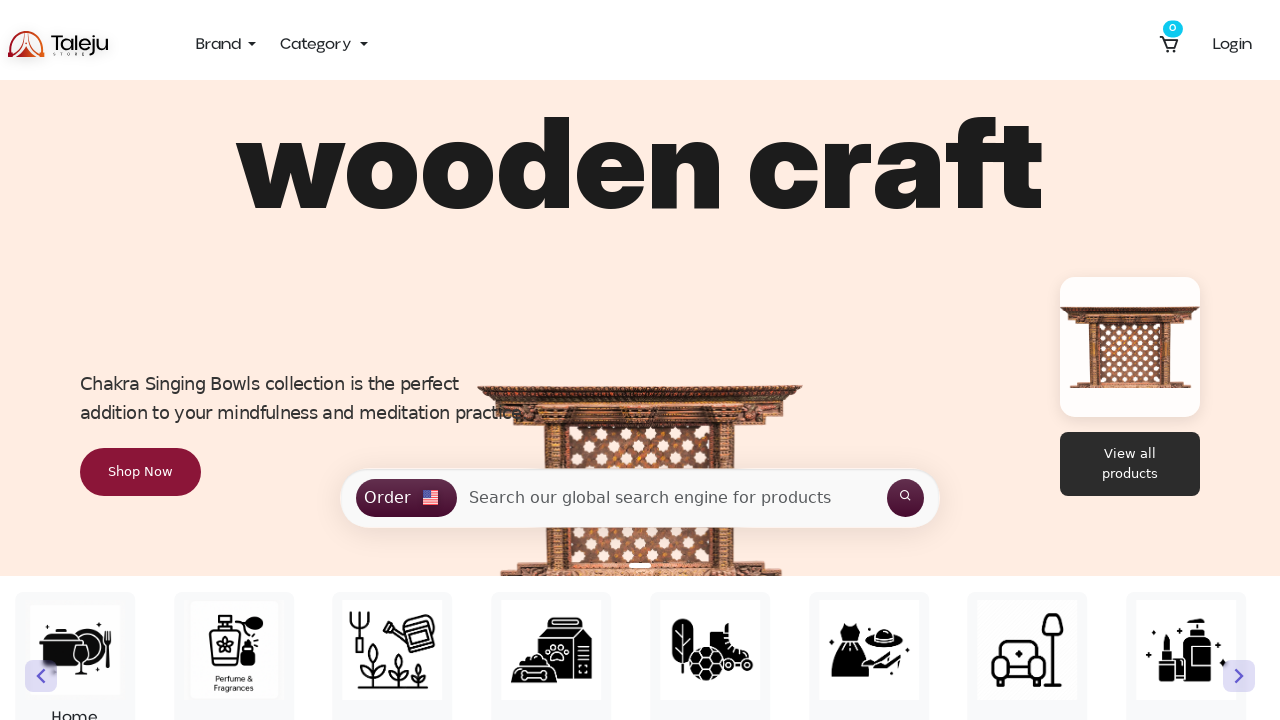

Filled email subscription field with valid email address 'testuser123@example.com' on //input[@placeholder='Your email address']
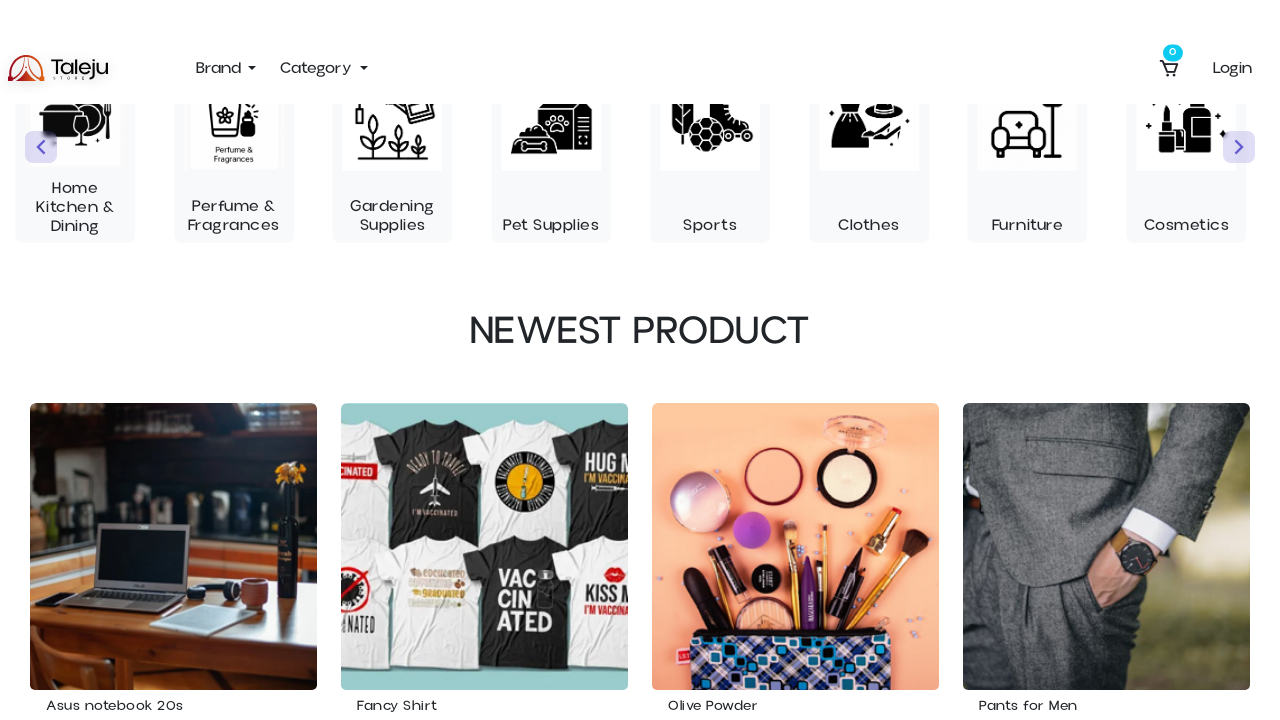

Clicked subscribe button at (1216, 704) on xpath=//button[@type='submit']
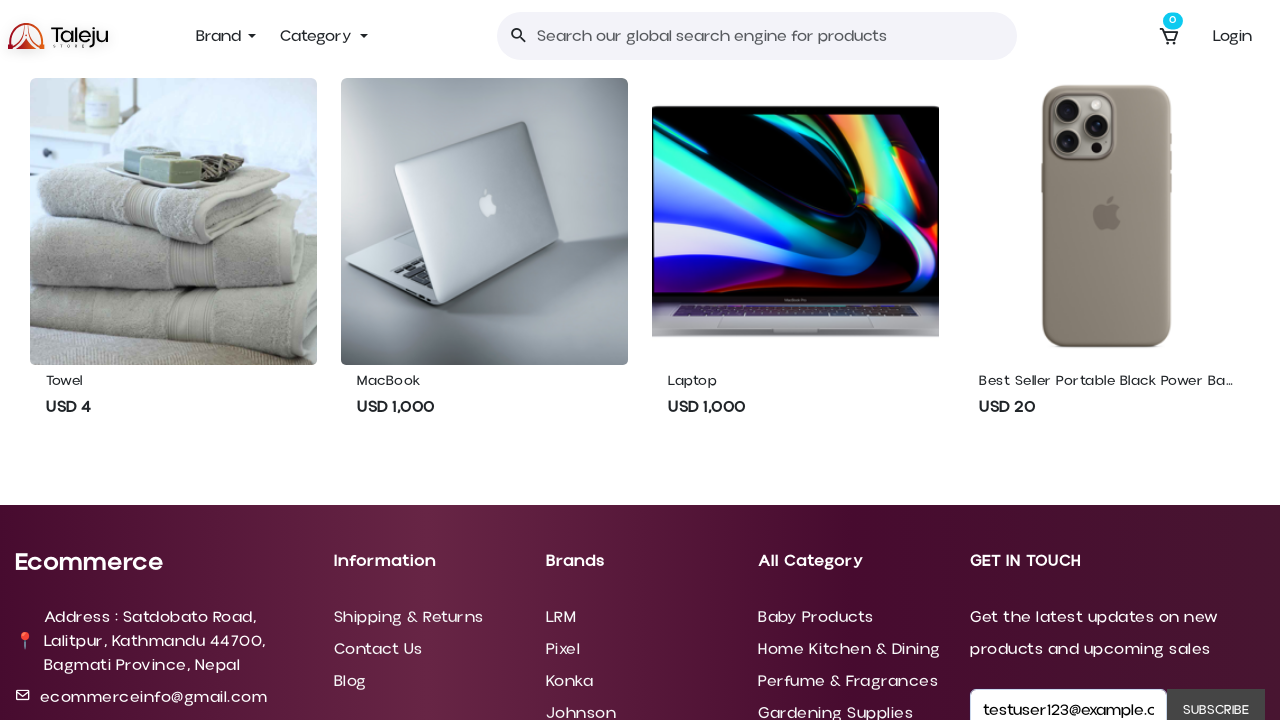

Success message appeared in status element
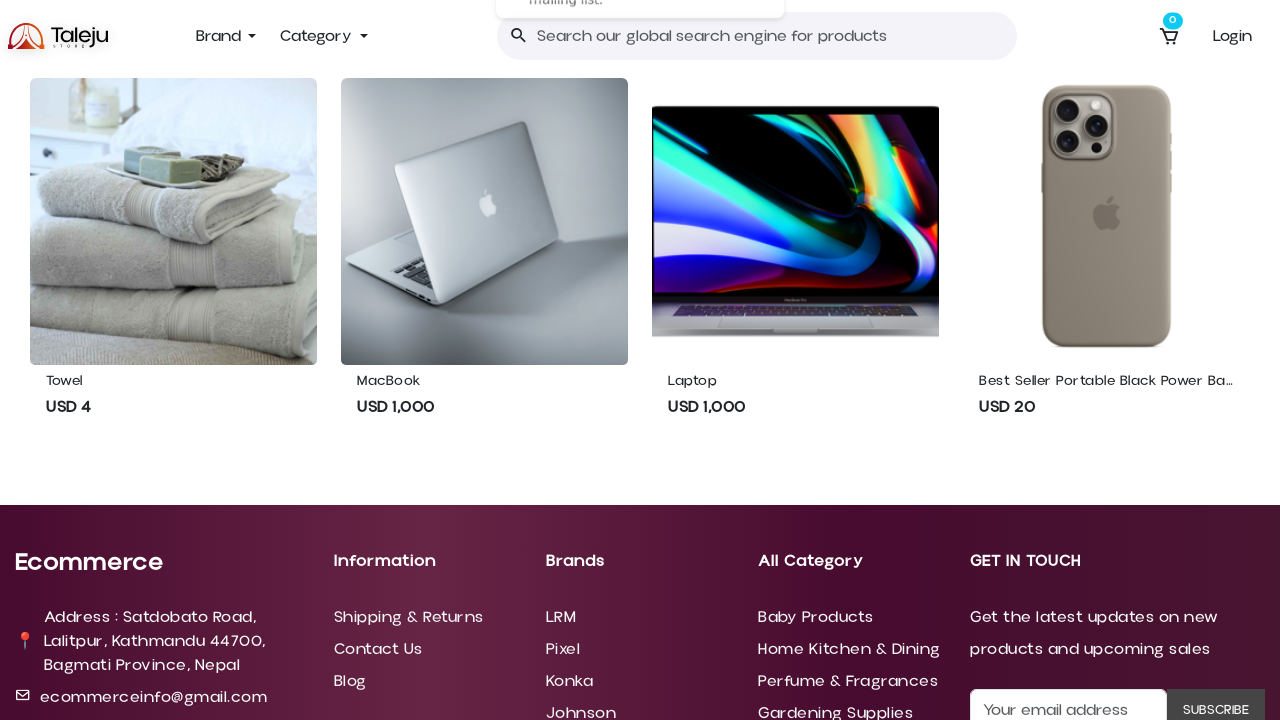

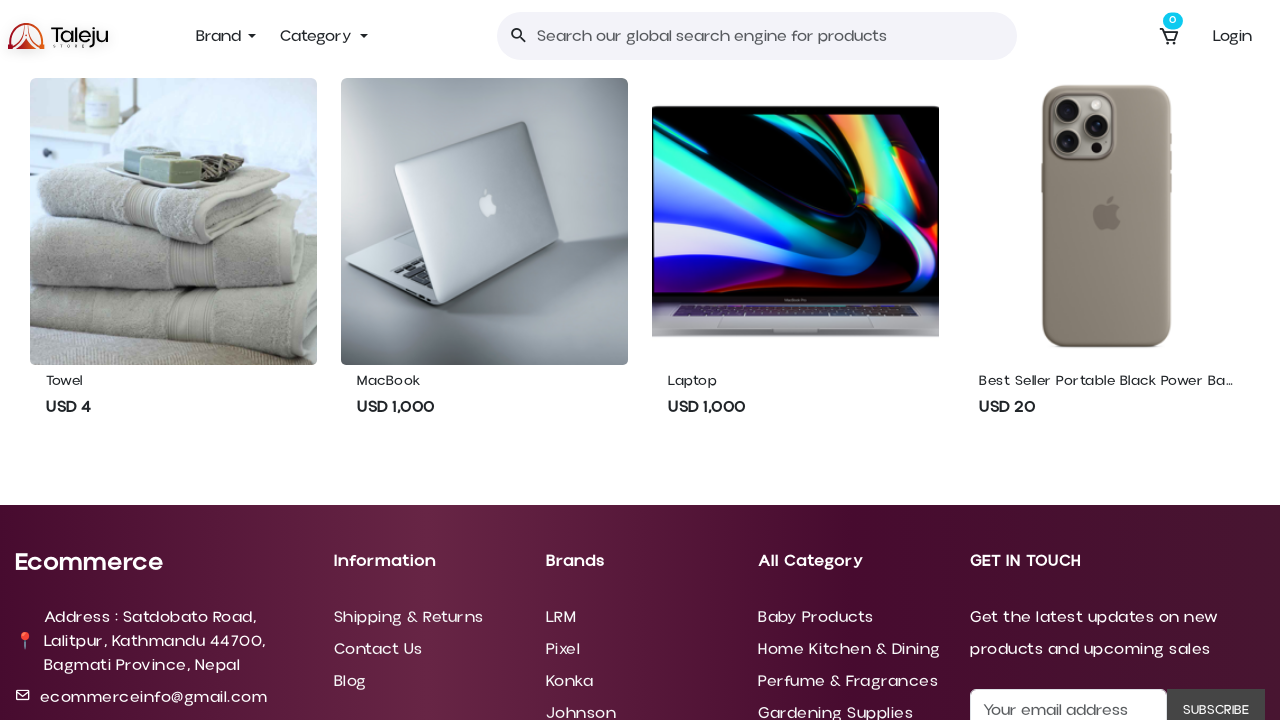